Tests nested iframe interaction by extracting text from a parent frame and using it to fill form fields in a child frame

Starting URL: https://demoapps.qspiders.com/ui/frames/nested?sublist=1

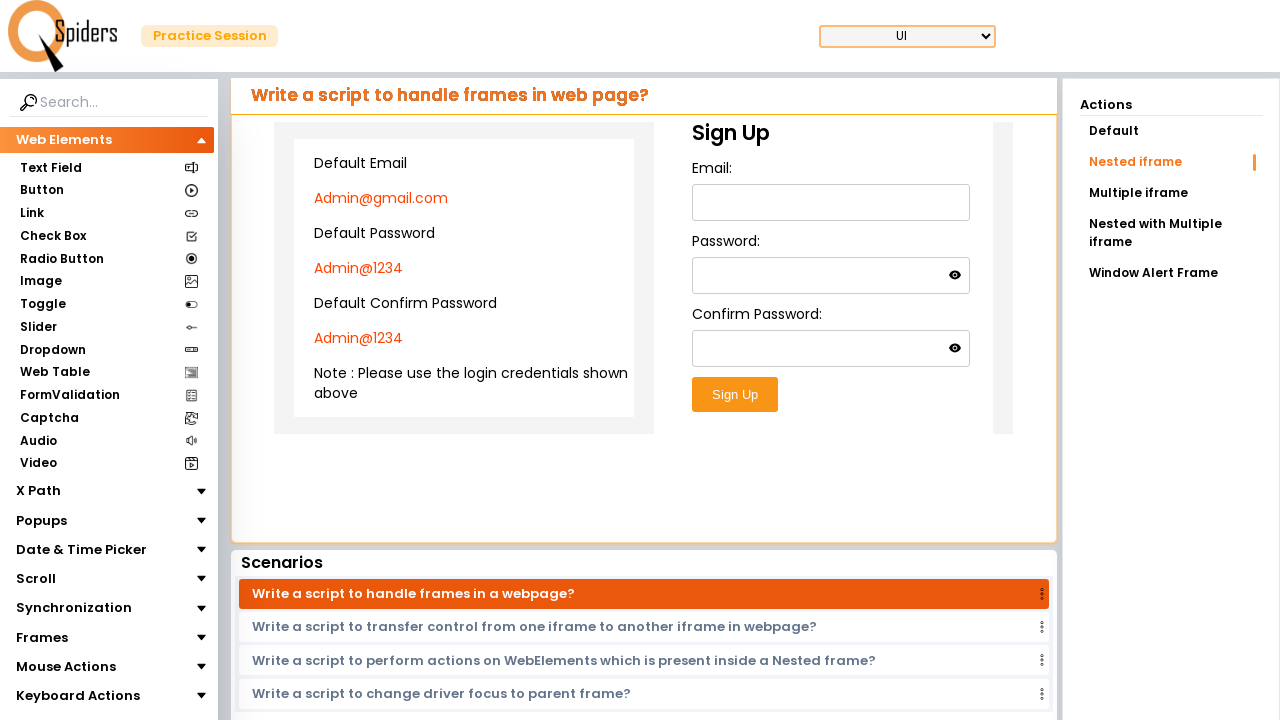

Located main iframe with class 'w-full h-96'
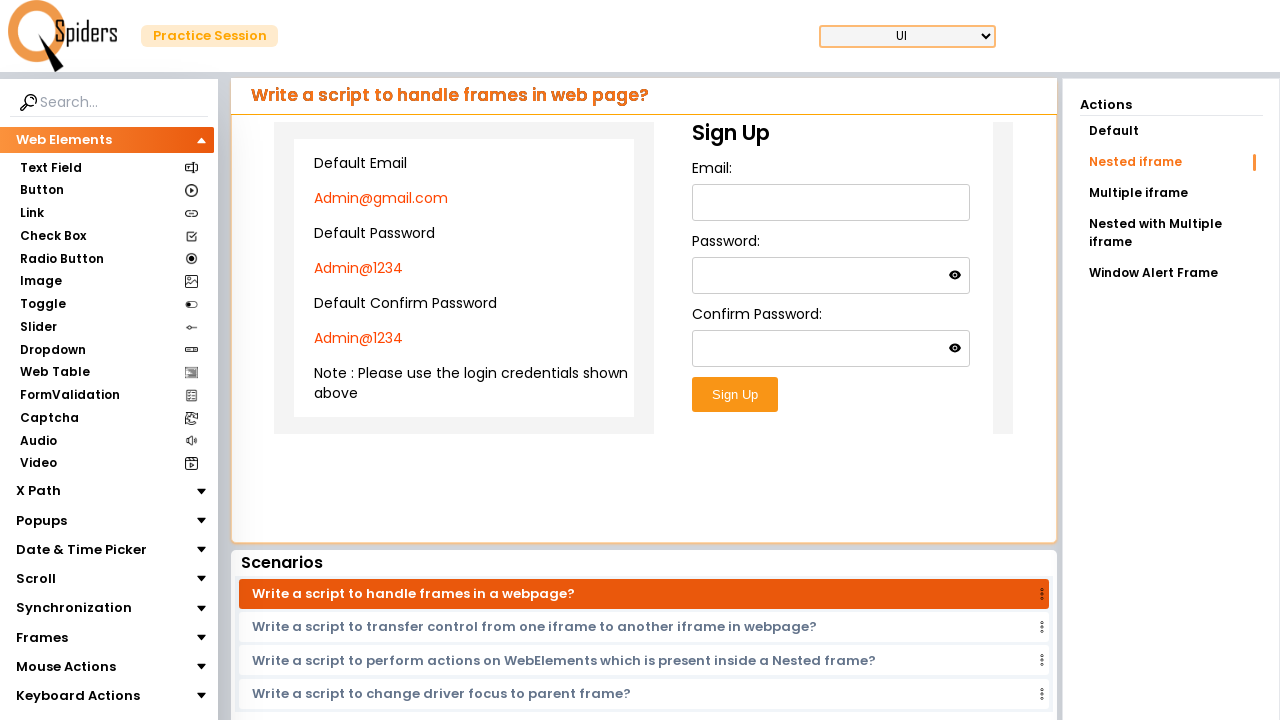

Extracted email text 'Admin@gmail.com' from parent frame
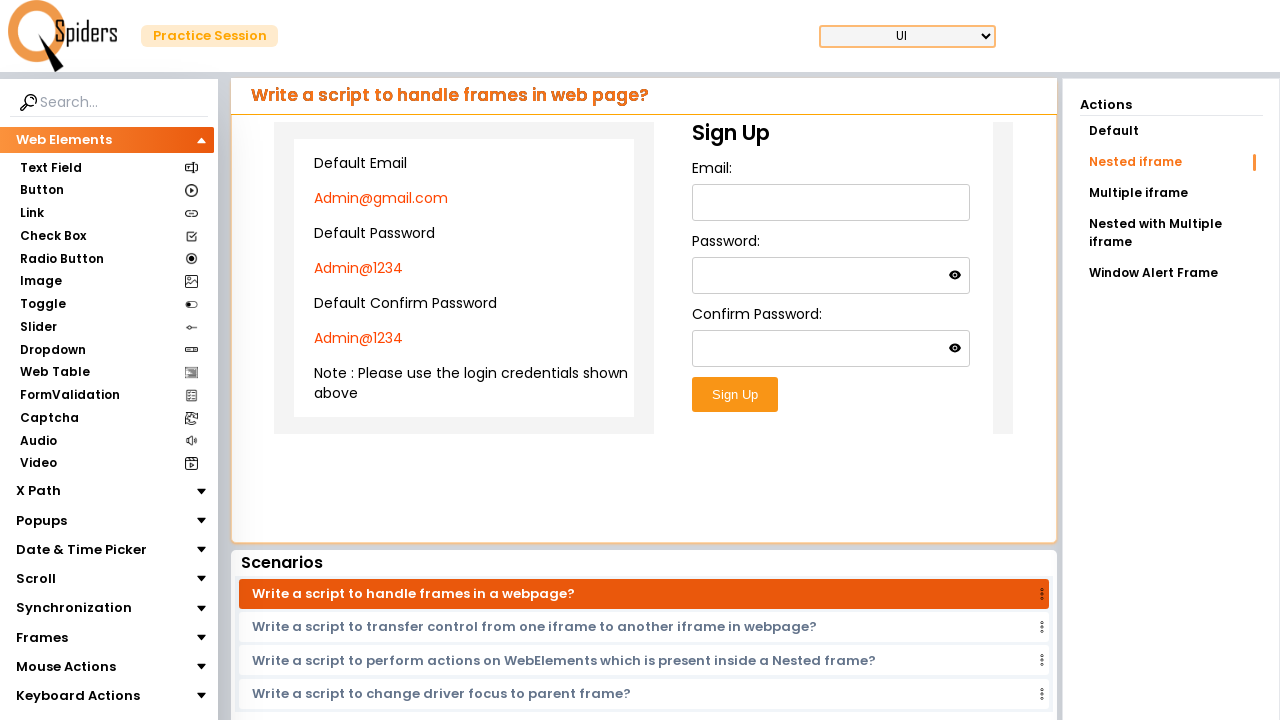

Located nested iframe within main_form_container section
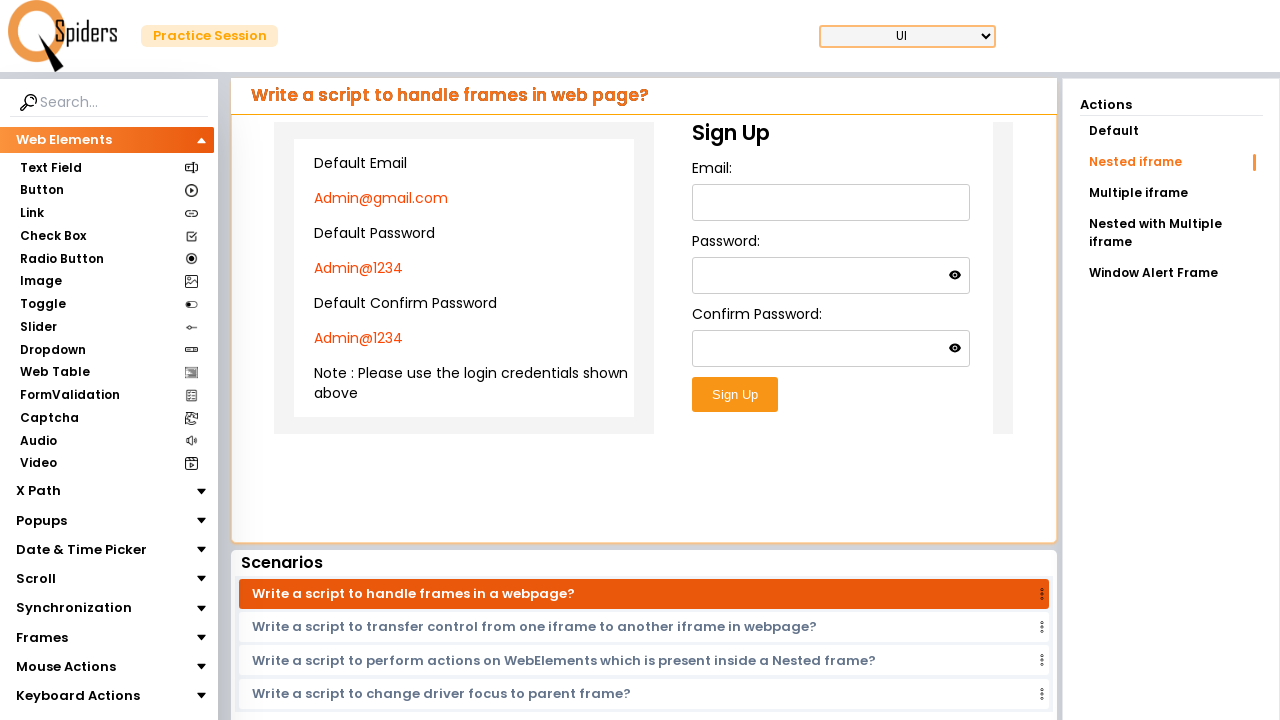

Filled email field in nested frame with extracted email address on xpath=//iframe[@class='w-full h-96'] >> internal:control=enter-frame >> xpath=//
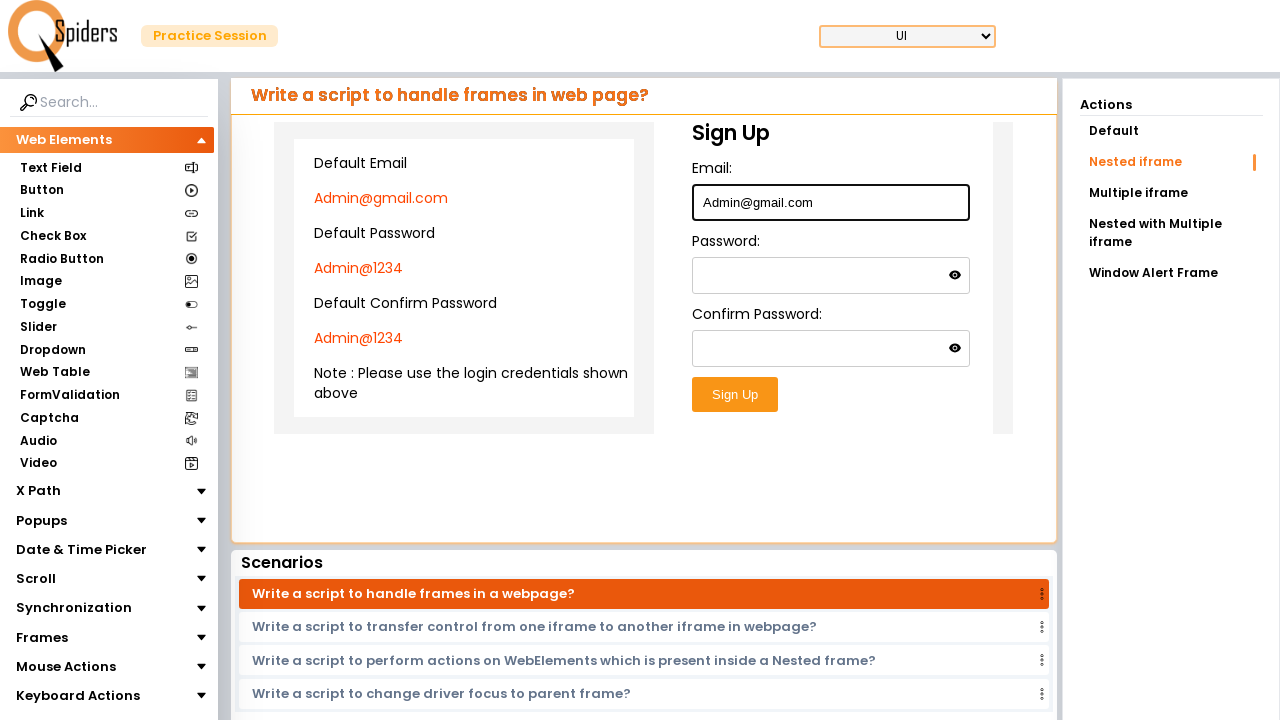

Extracted password text from parent frame
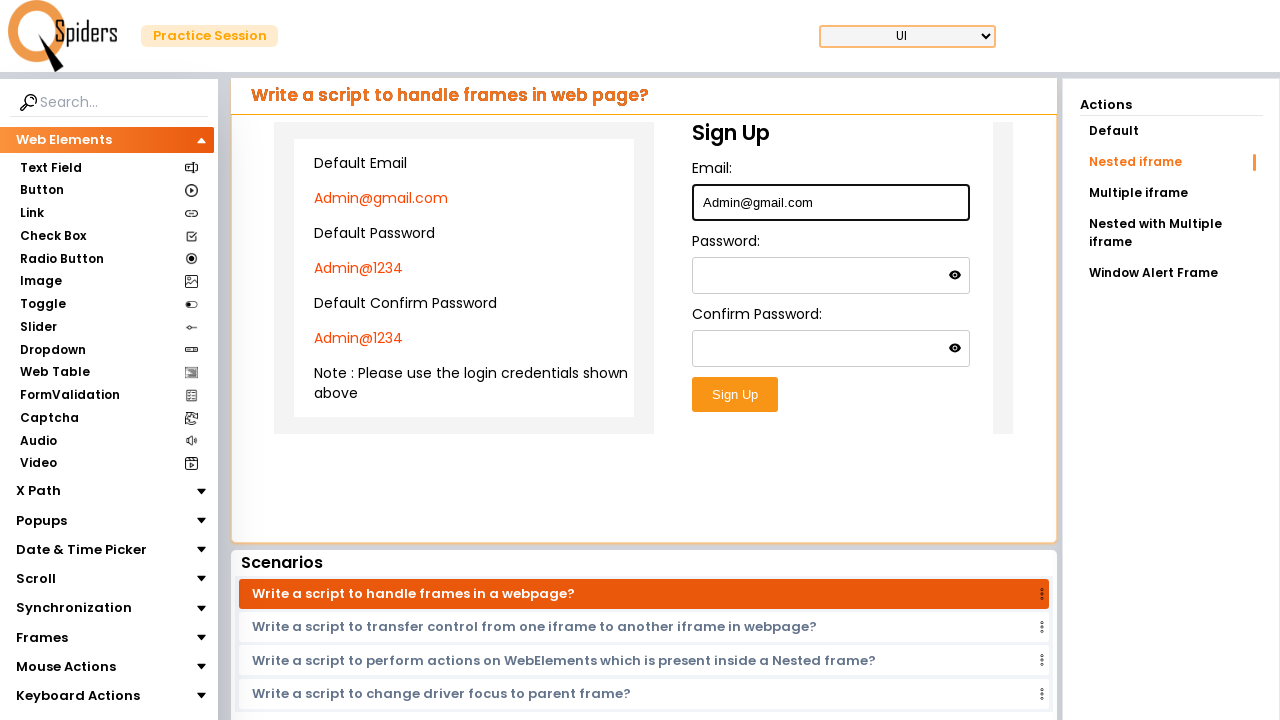

Filled password field in nested frame with extracted text on xpath=//iframe[@class='w-full h-96'] >> internal:control=enter-frame >> xpath=//
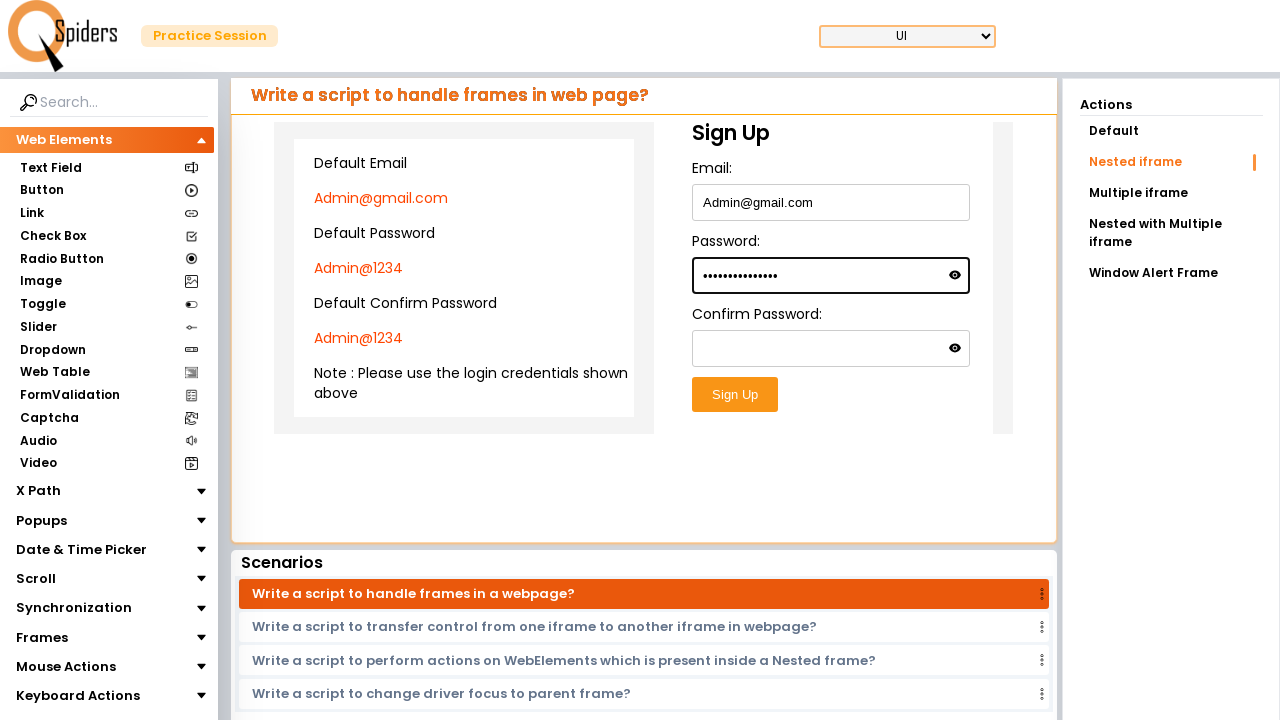

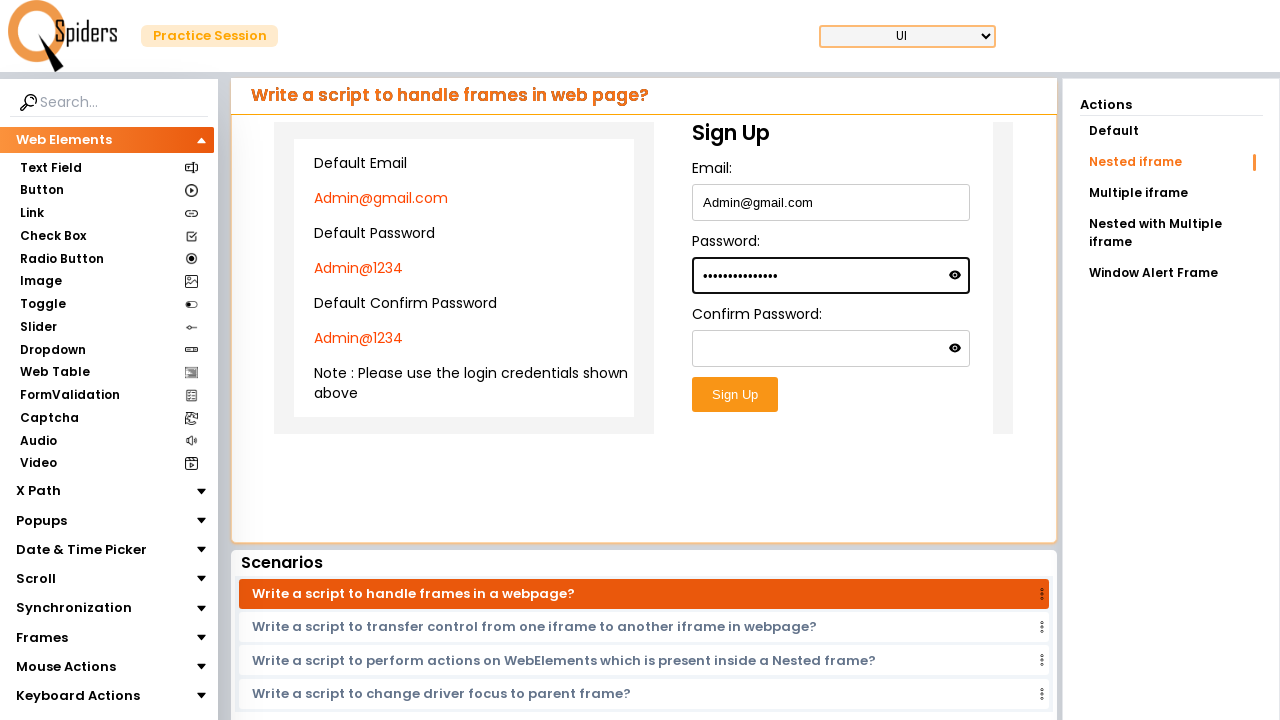